Tests JavaScript prompt popup handling by switching to an iframe, clicking a button to trigger a prompt alert, entering text into the prompt, and accepting it.

Starting URL: https://www.w3schools.com/js/tryit.asp?filename=tryjs_prompt

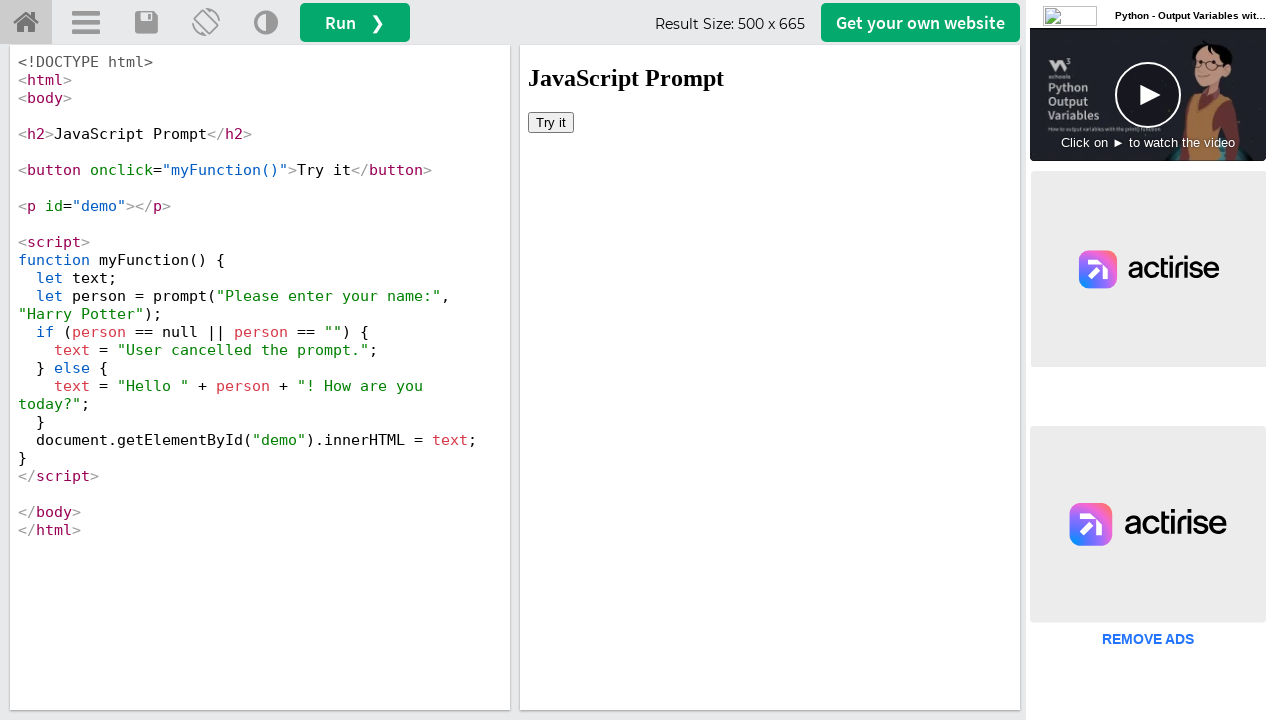

Set up dialog handler to accept prompts with text 'Tester'
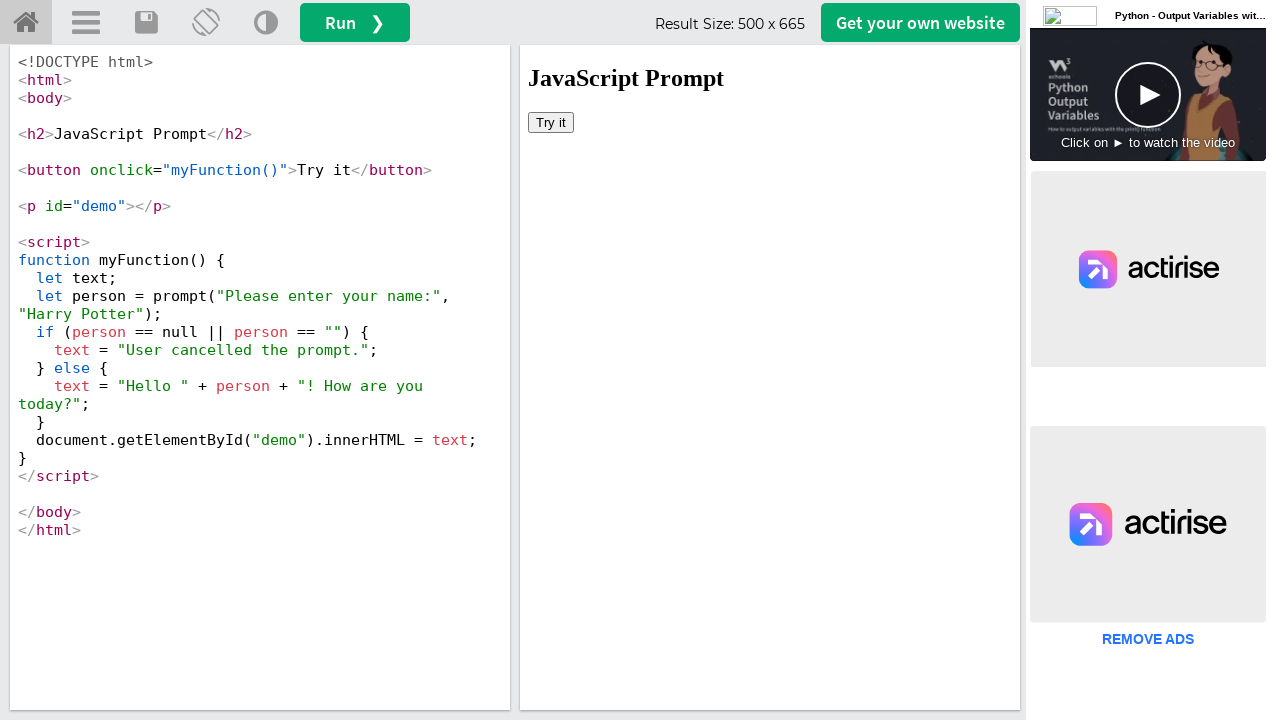

Located iframe with id 'iframeResult' containing demo content
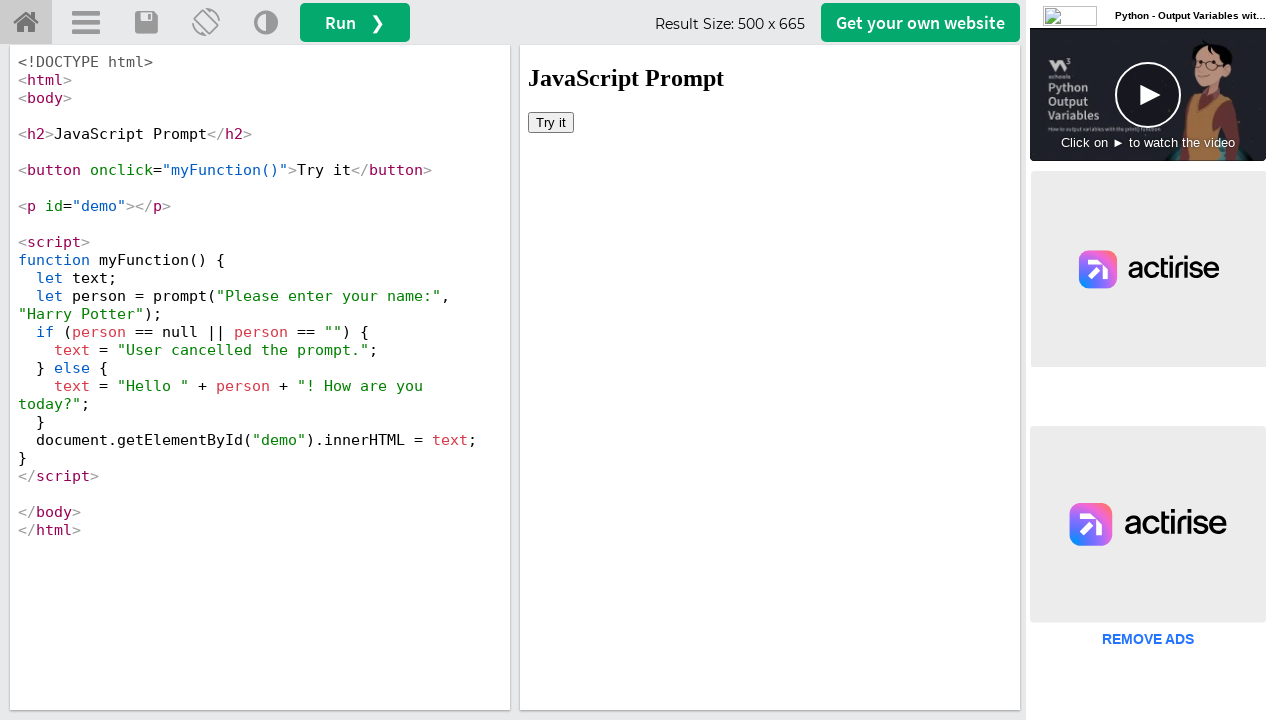

Clicked 'Try it' button to trigger JavaScript prompt popup at (551, 122) on #iframeResult >> internal:control=enter-frame >> xpath=//button[text()='Try it']
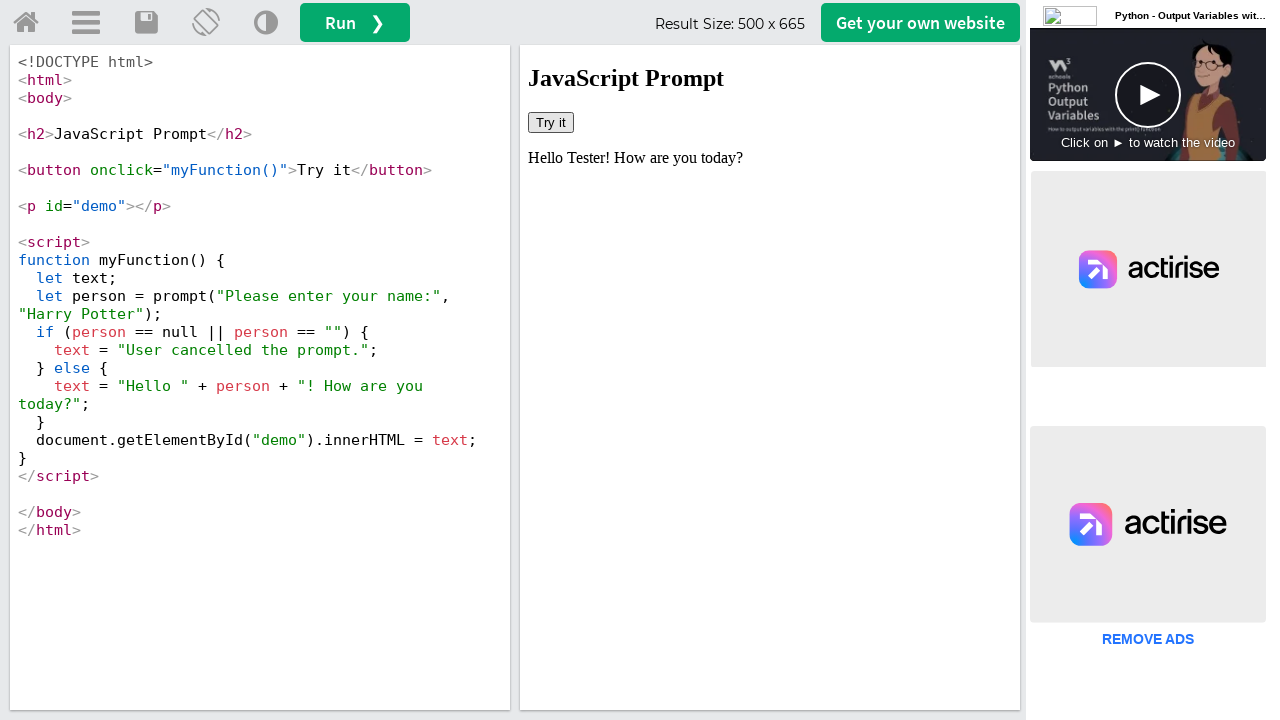

Waited 1000ms for prompt dialog to be handled and page to update
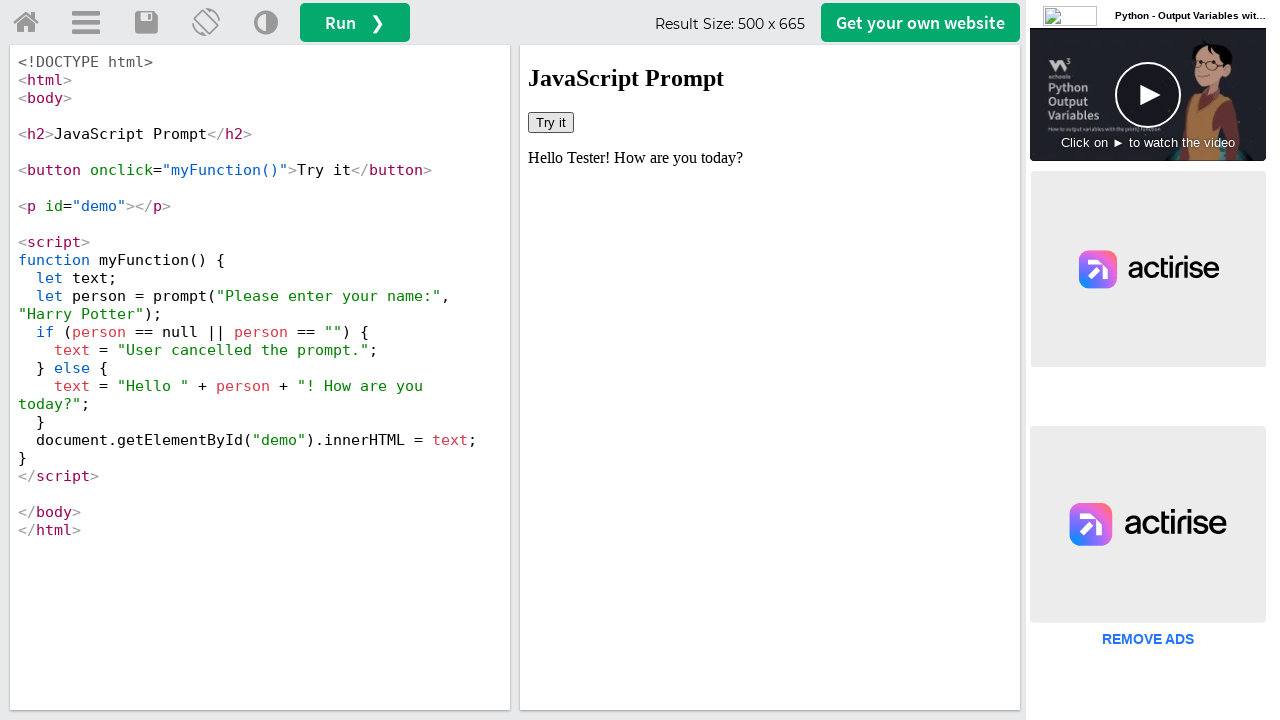

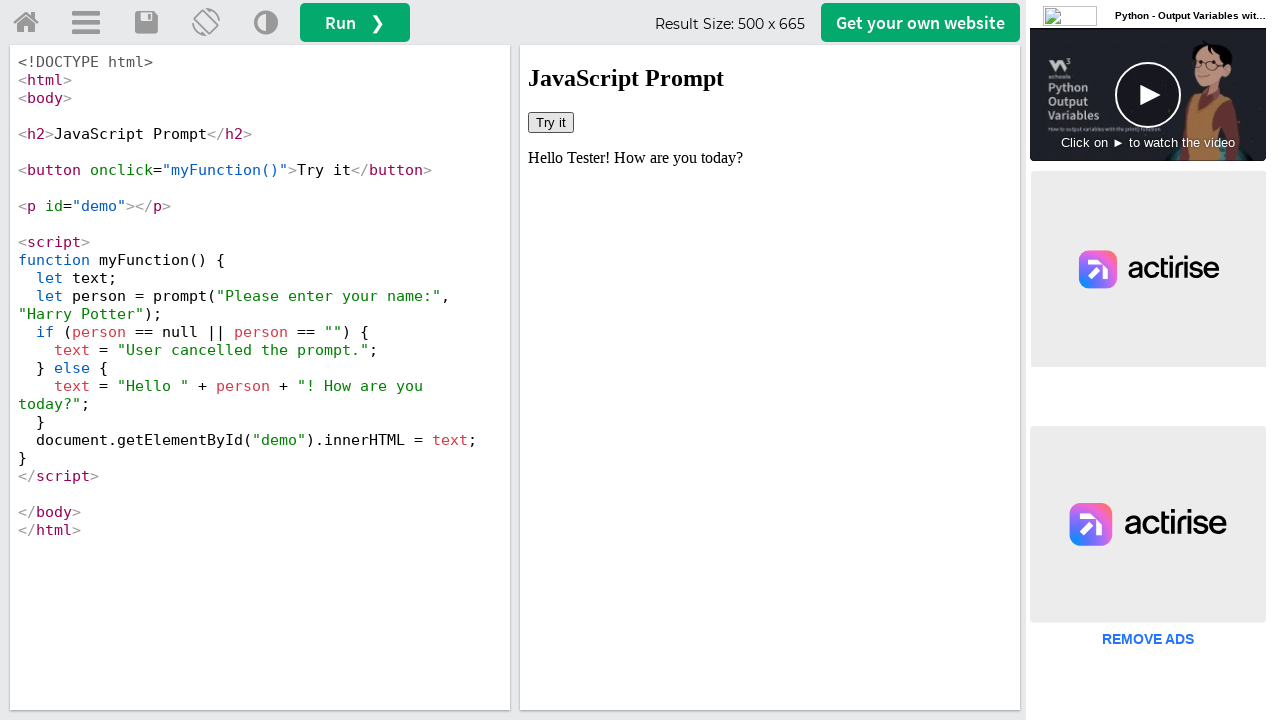